Tests dynamic content loading by clicking a button and waiting for hidden content to become visible

Starting URL: https://the-internet.herokuapp.com/dynamic_loading/1

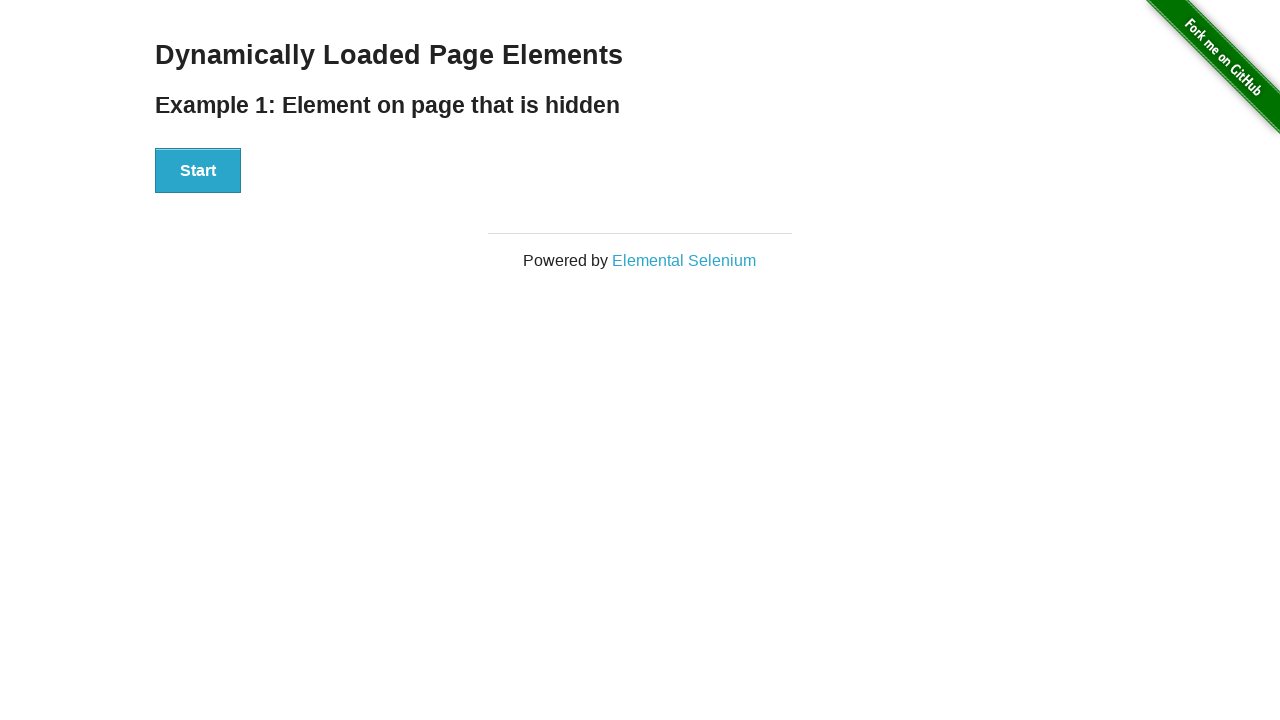

Clicked start button to trigger dynamic content loading at (198, 171) on div[id='start'] button
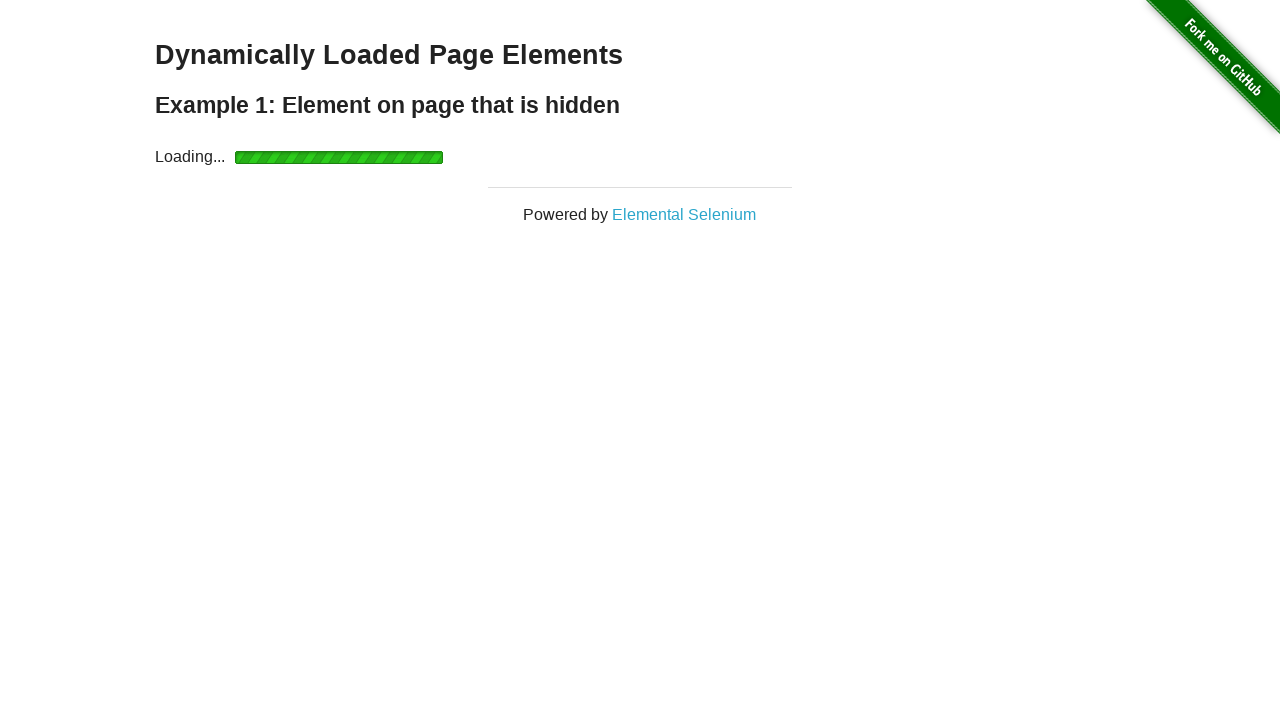

Waited for dynamically loaded content to become visible
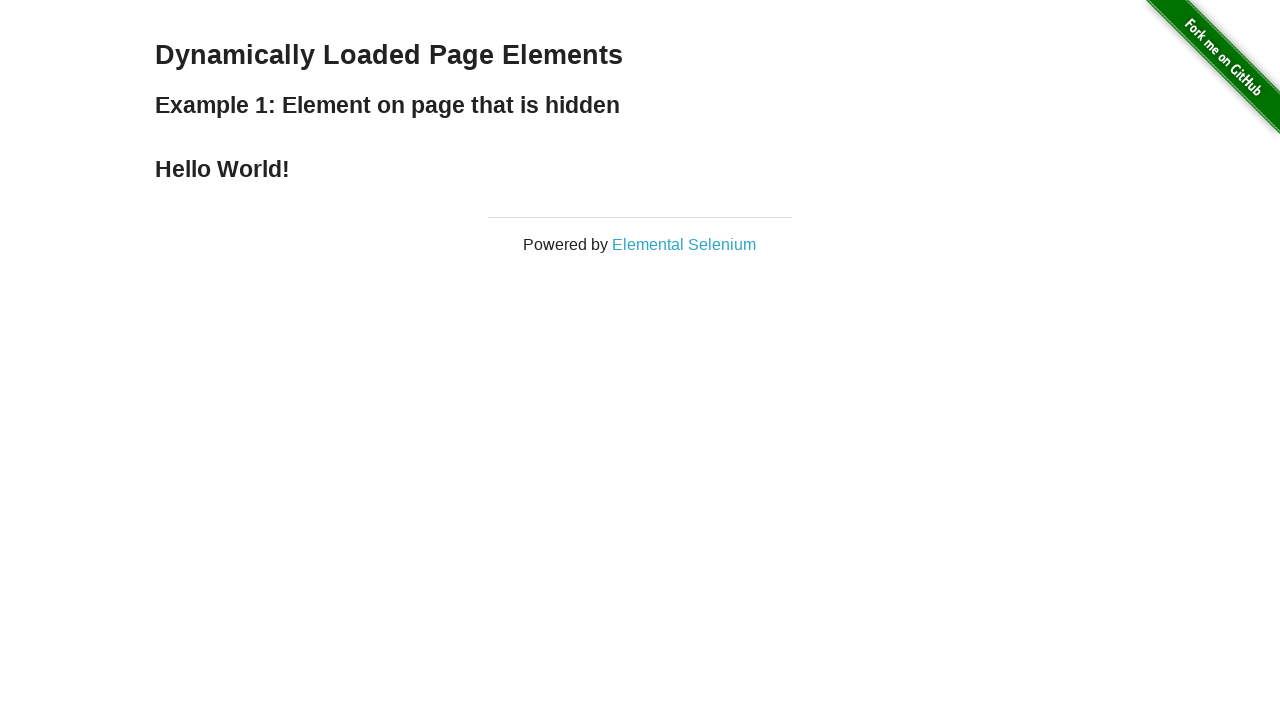

Retrieved loaded text: 'Hello World!'
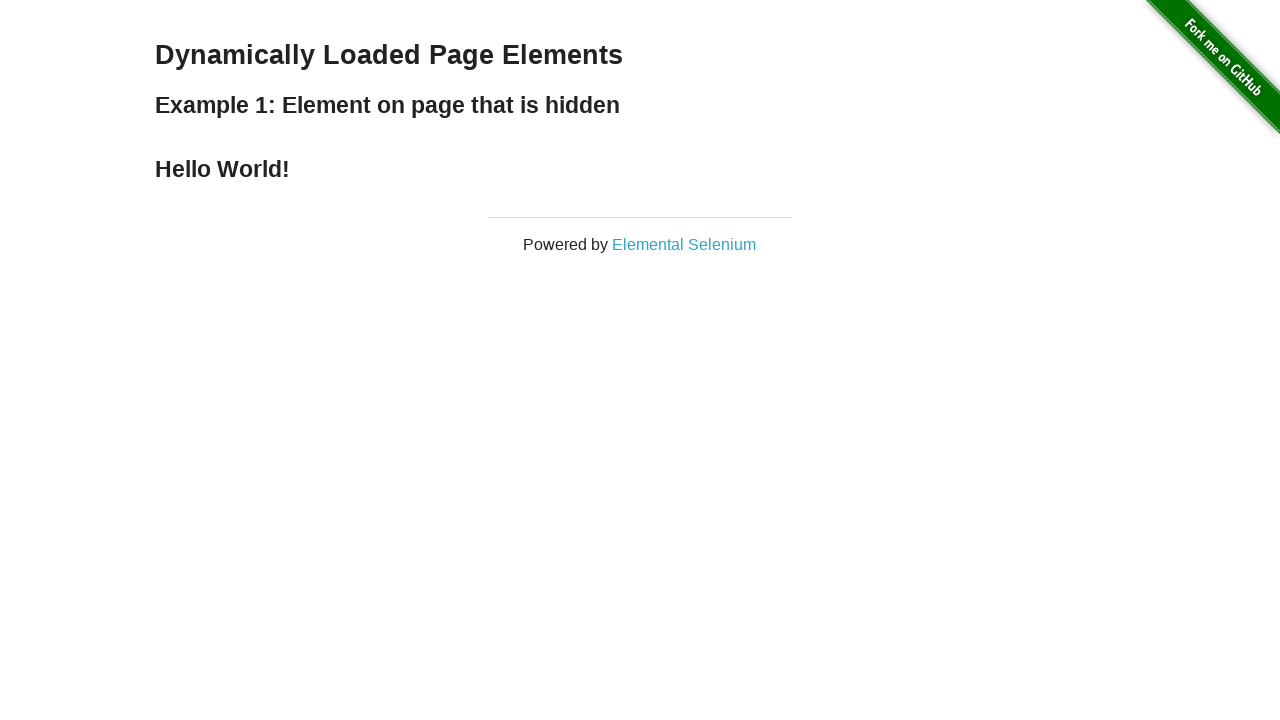

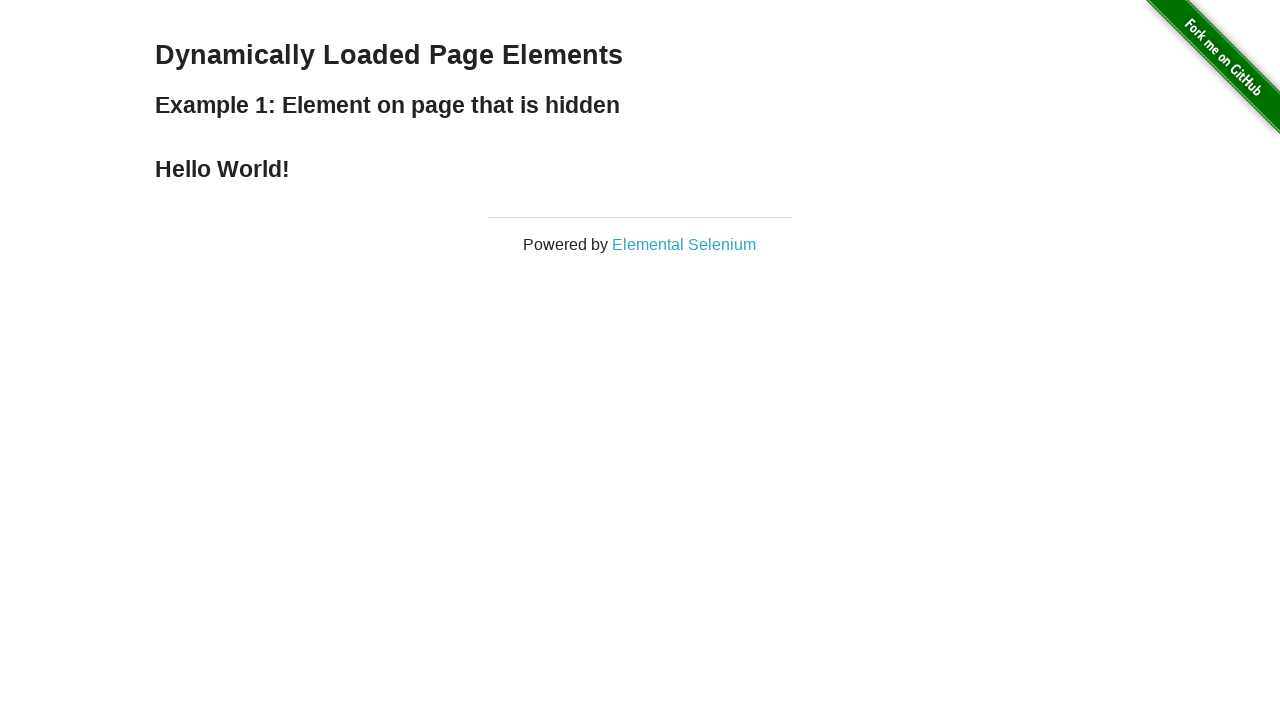